Navigates to Meesho e-commerce website and hovers over the "Women Western" category menu item to trigger any dropdown or hover effects.

Starting URL: https://meesho.com/

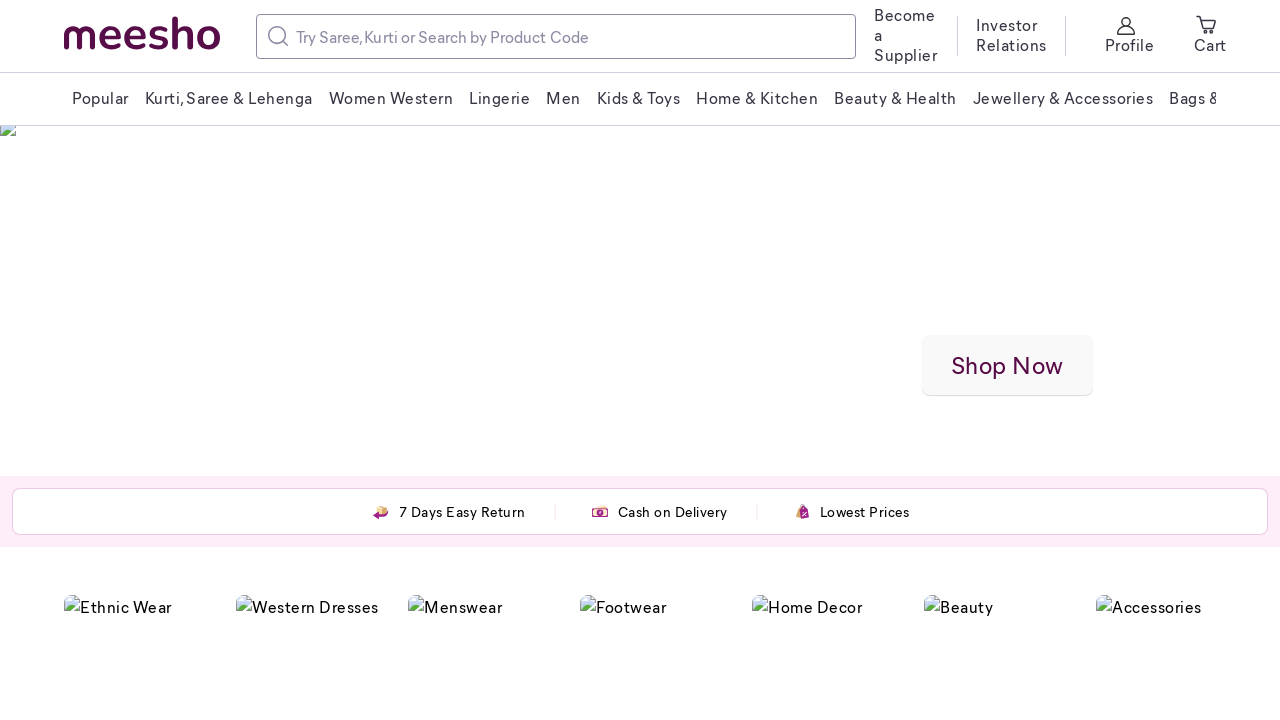

Waited for 'Women Western' menu element to be visible
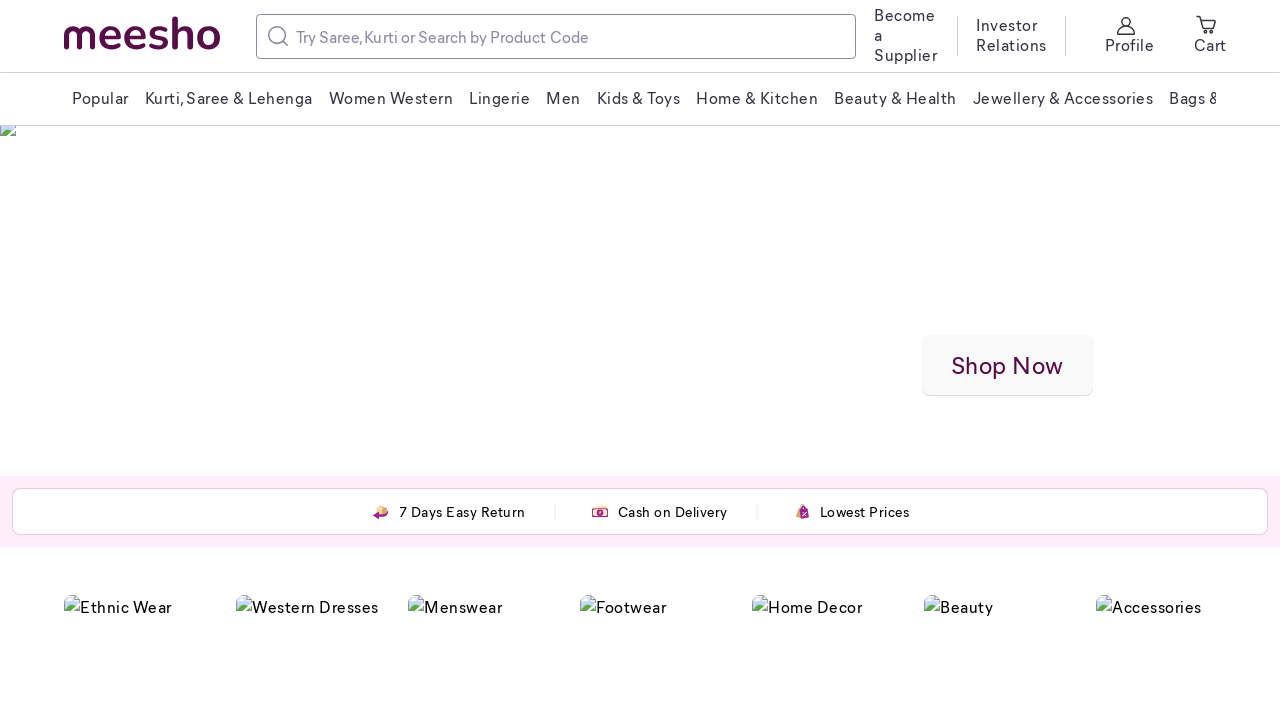

Hovered over 'Women Western' category menu item at (391, 98) on xpath=//span[text()='Women Western']
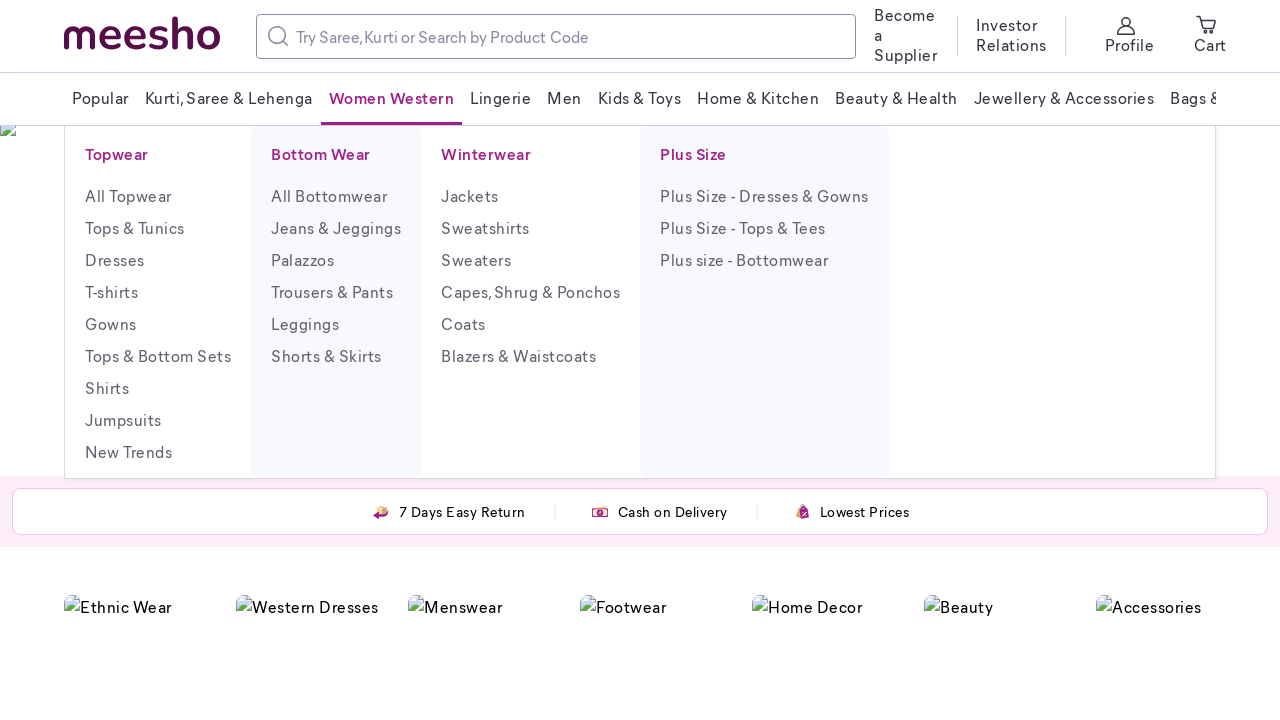

Waited 1 second to observe hover effects and dropdown menus
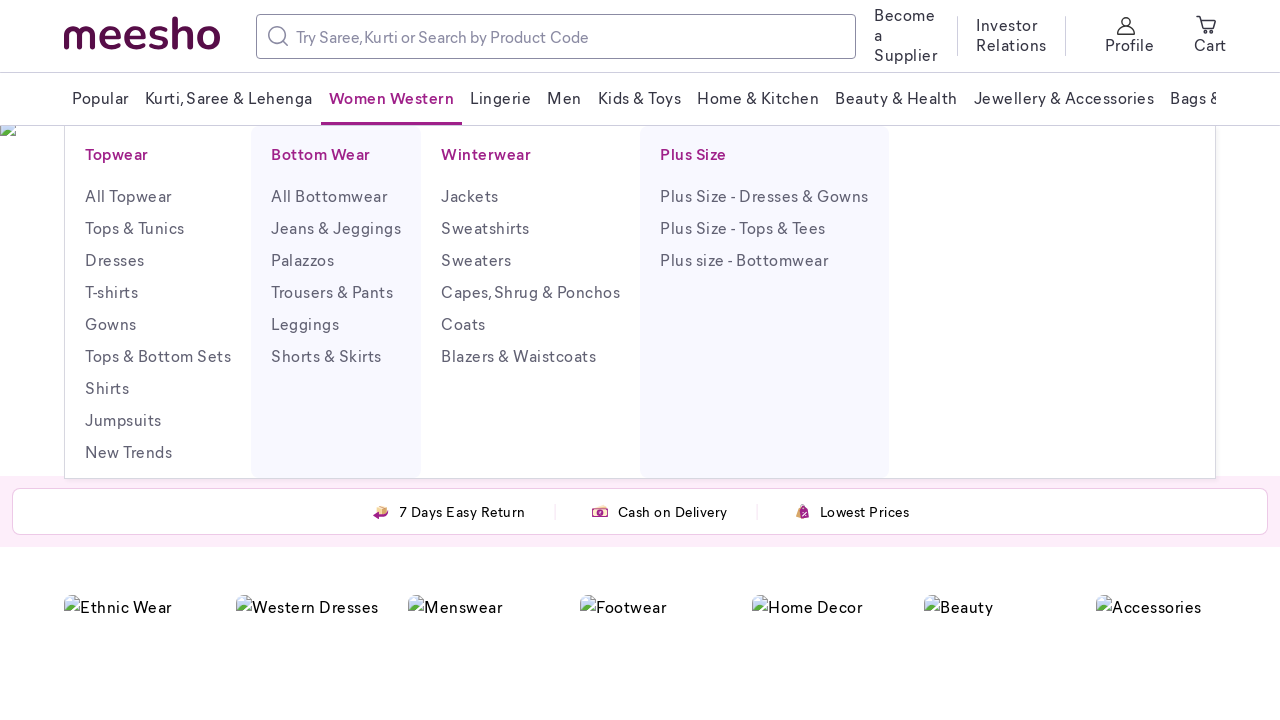

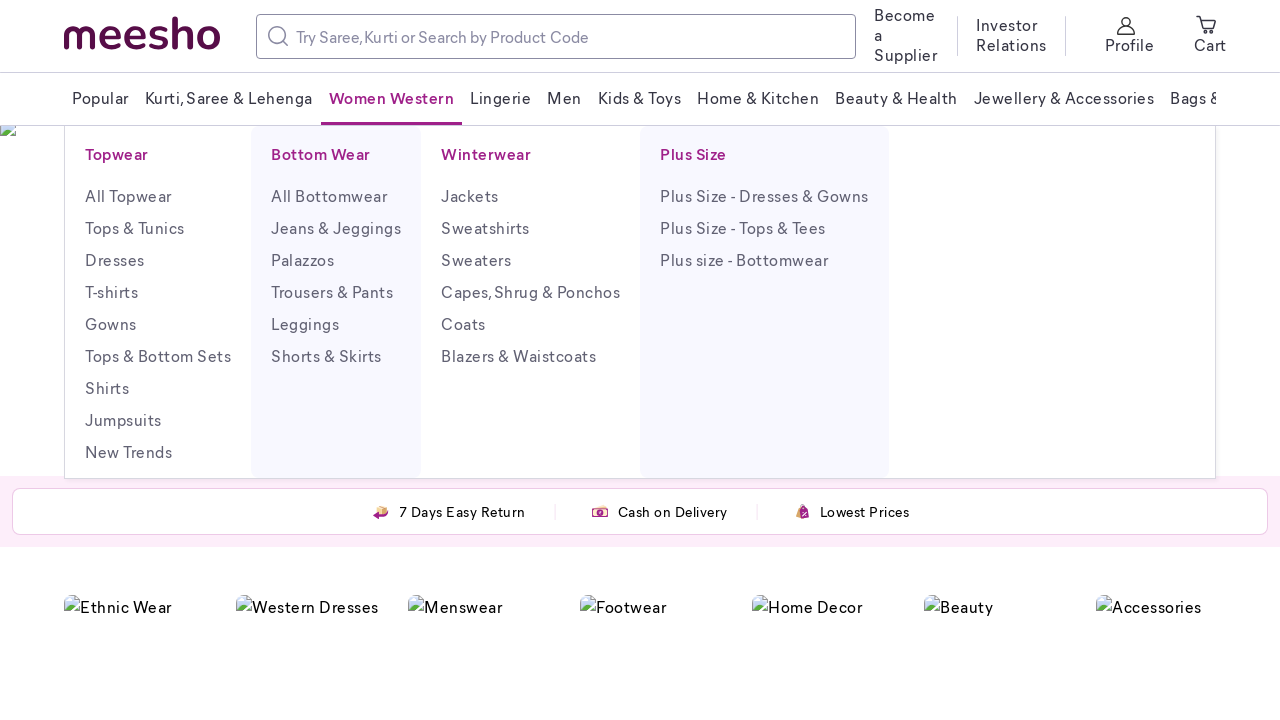